Navigates to an automation practice page, scrolls down, and verifies table structure by checking rows and columns are present

Starting URL: https://rahulshettyacademy.com/AutomationPractice/

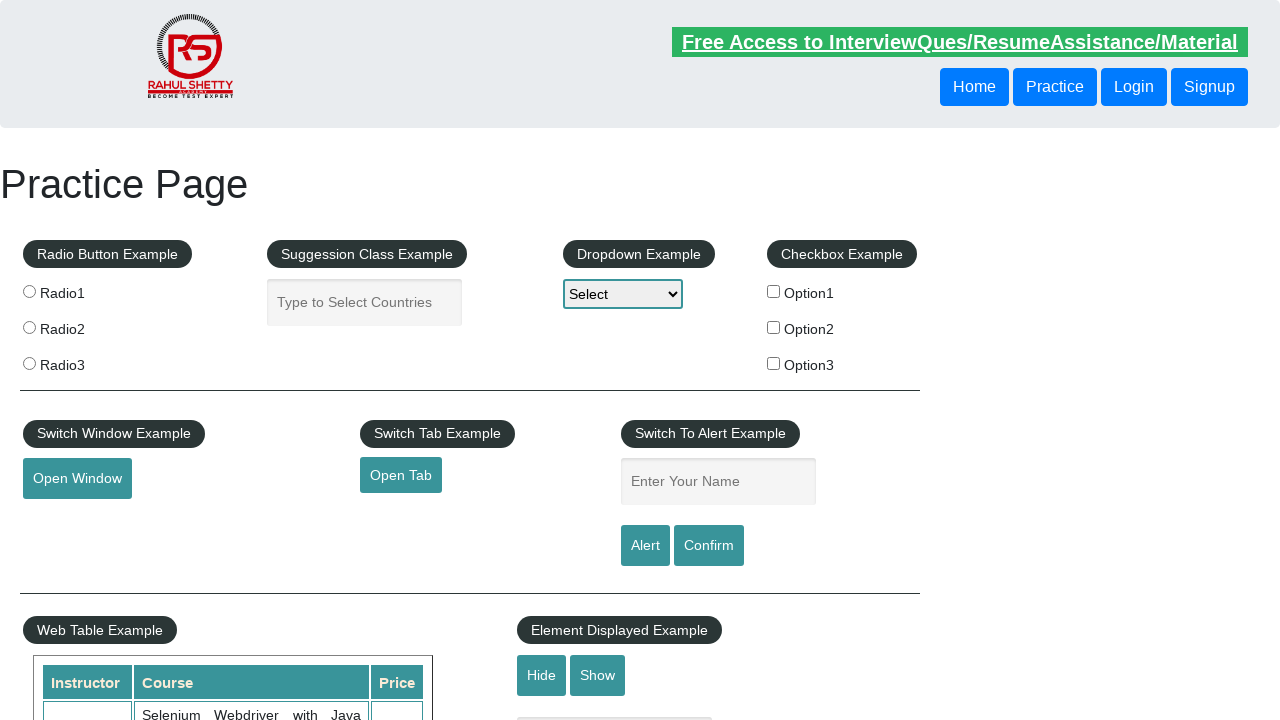

Navigated to automation practice page
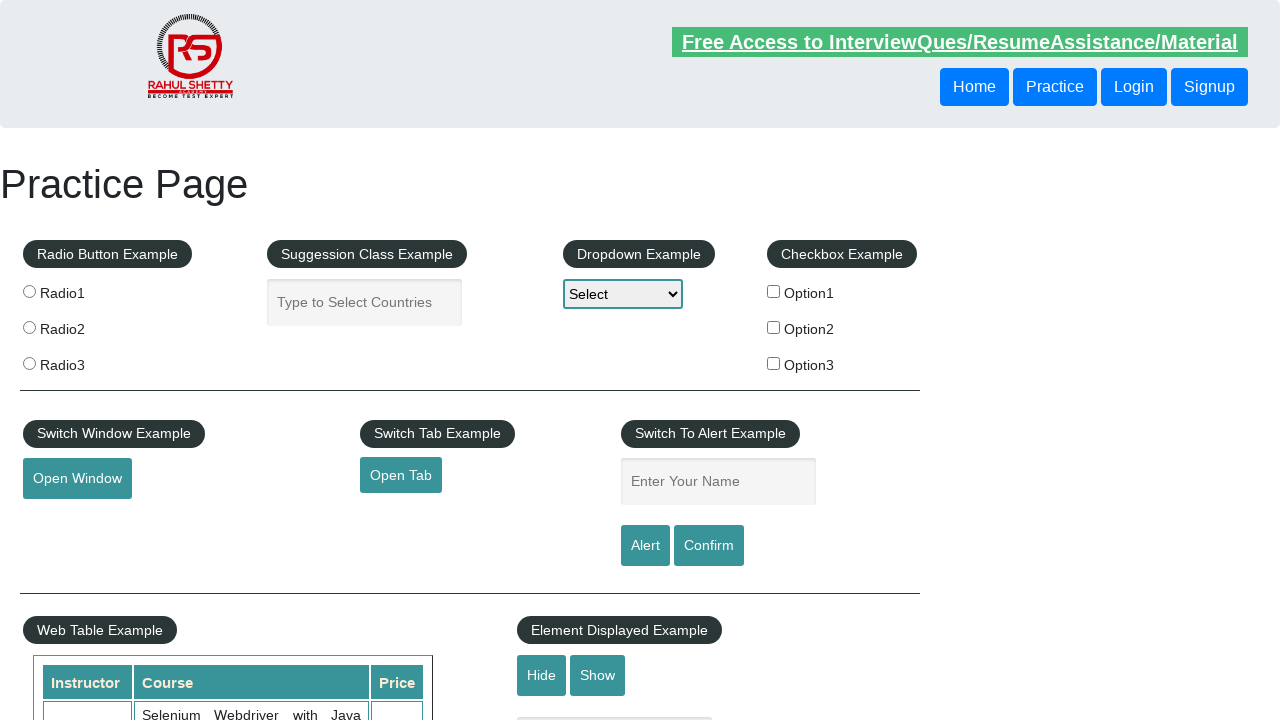

Scrolled down 600 pixels
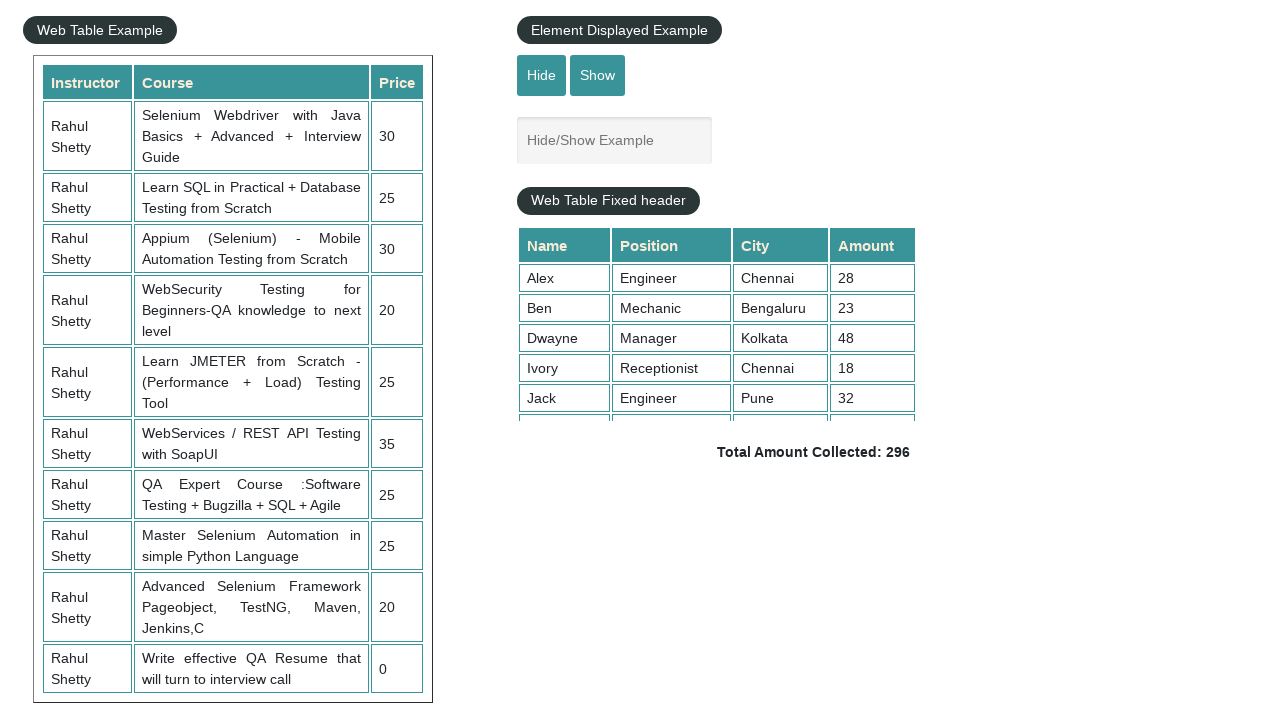

Table rows became visible
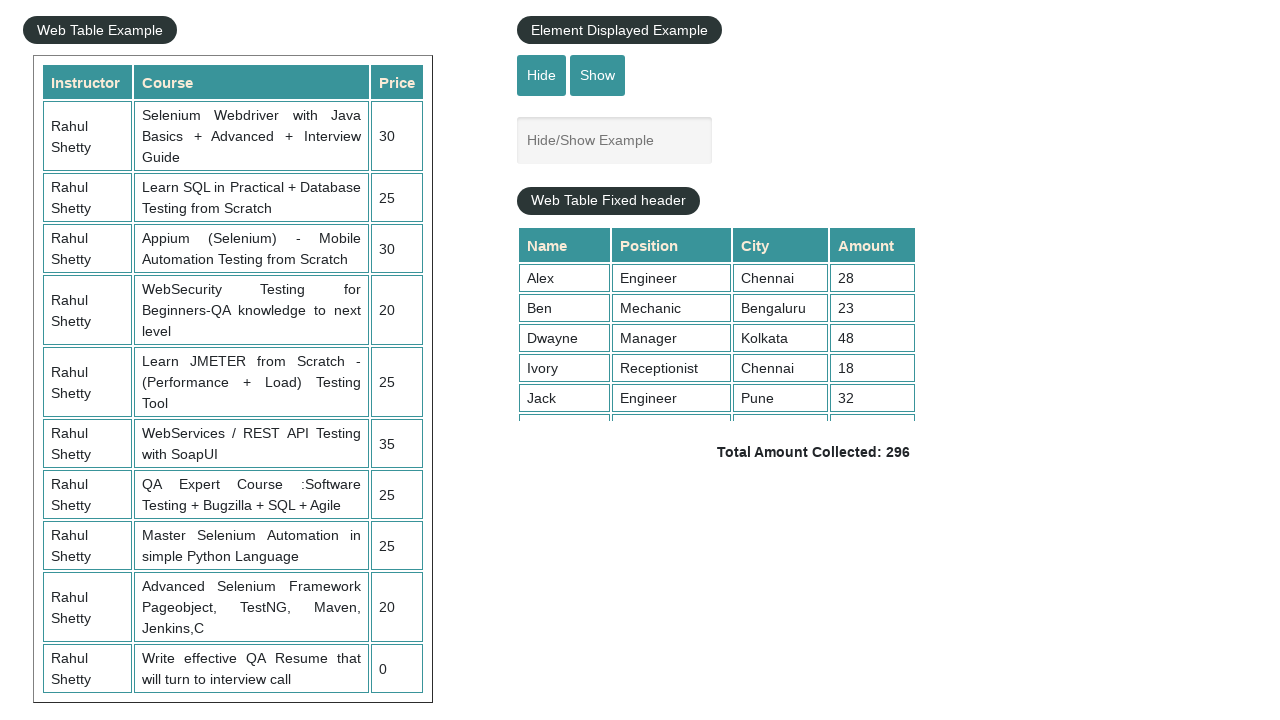

First table row is accessible
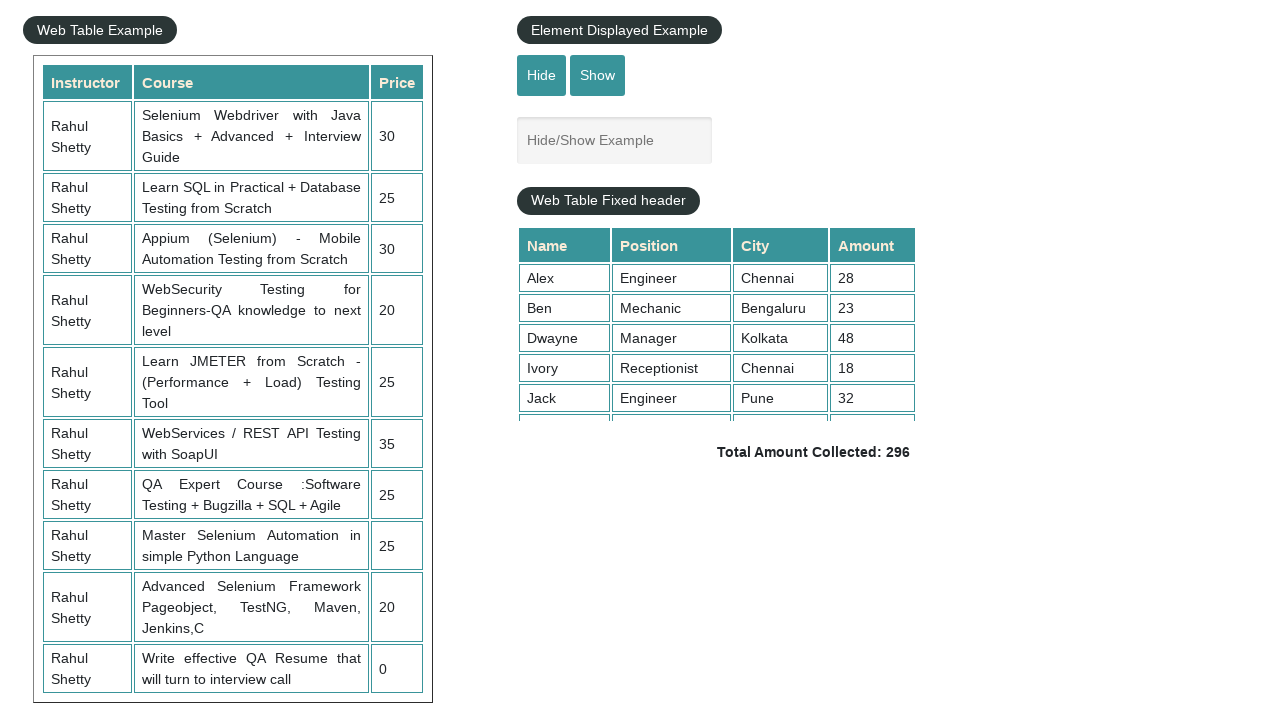

Table column headers are accessible
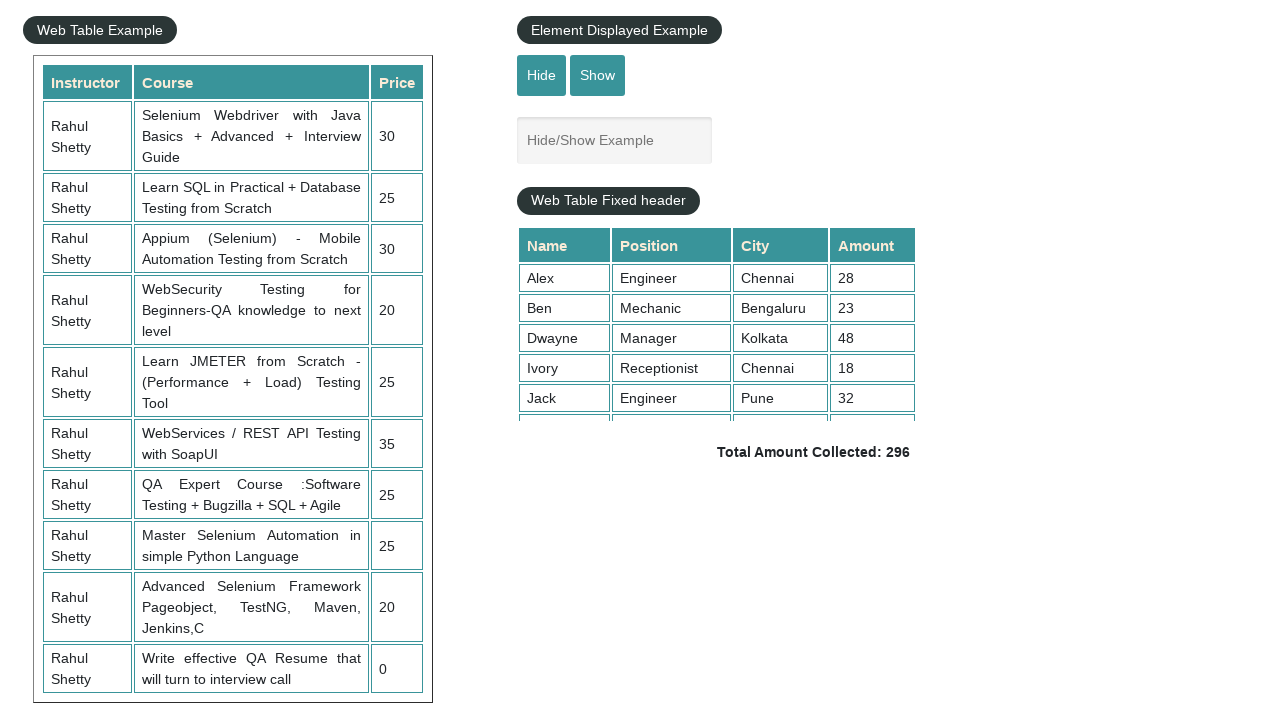

Third table row is accessible
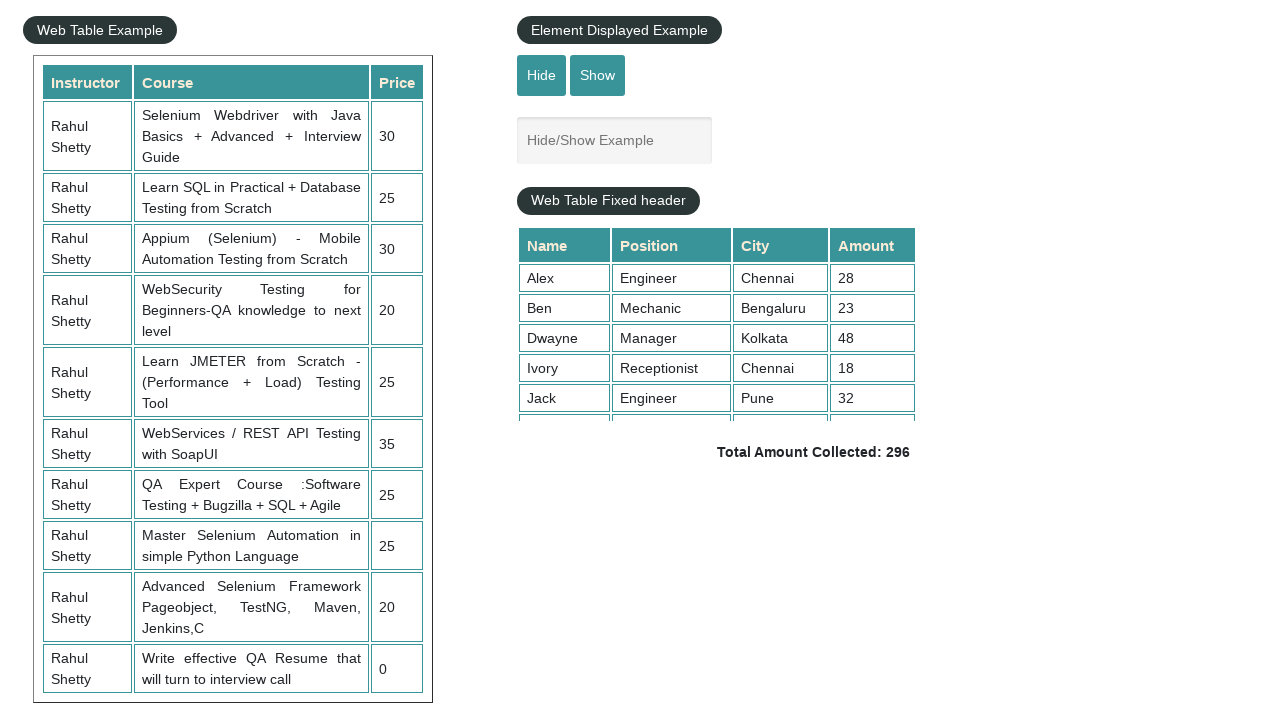

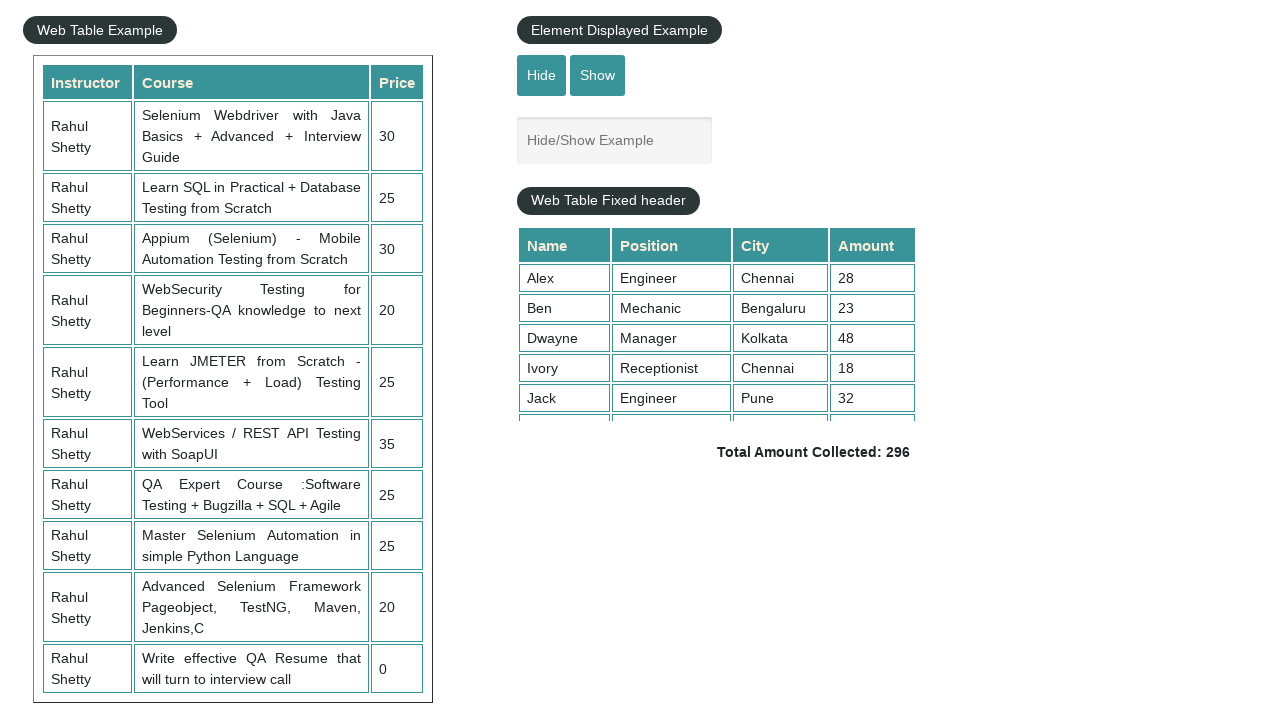